Tests drag-and-drop functionality on jQuery UI demo page by dragging an element and dropping it onto a target area

Starting URL: https://jqueryui.com/droppable/

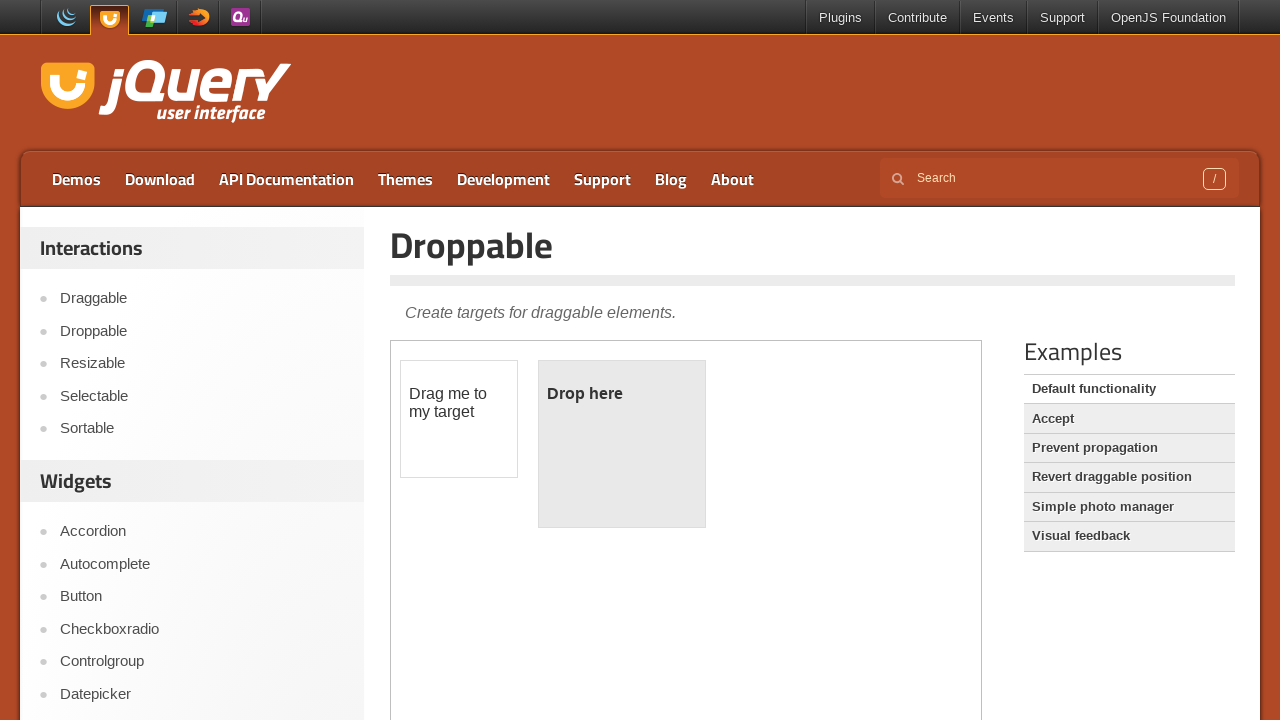

Located the iframe containing draggable elements
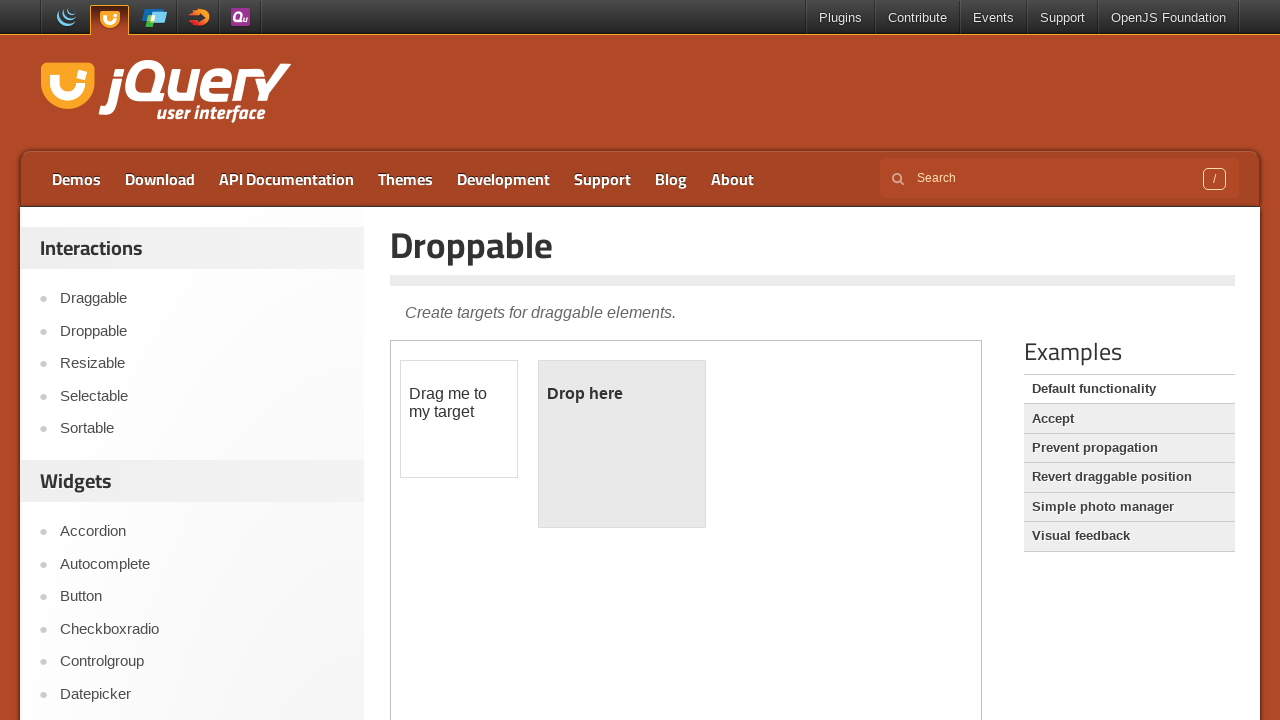

Located the draggable element
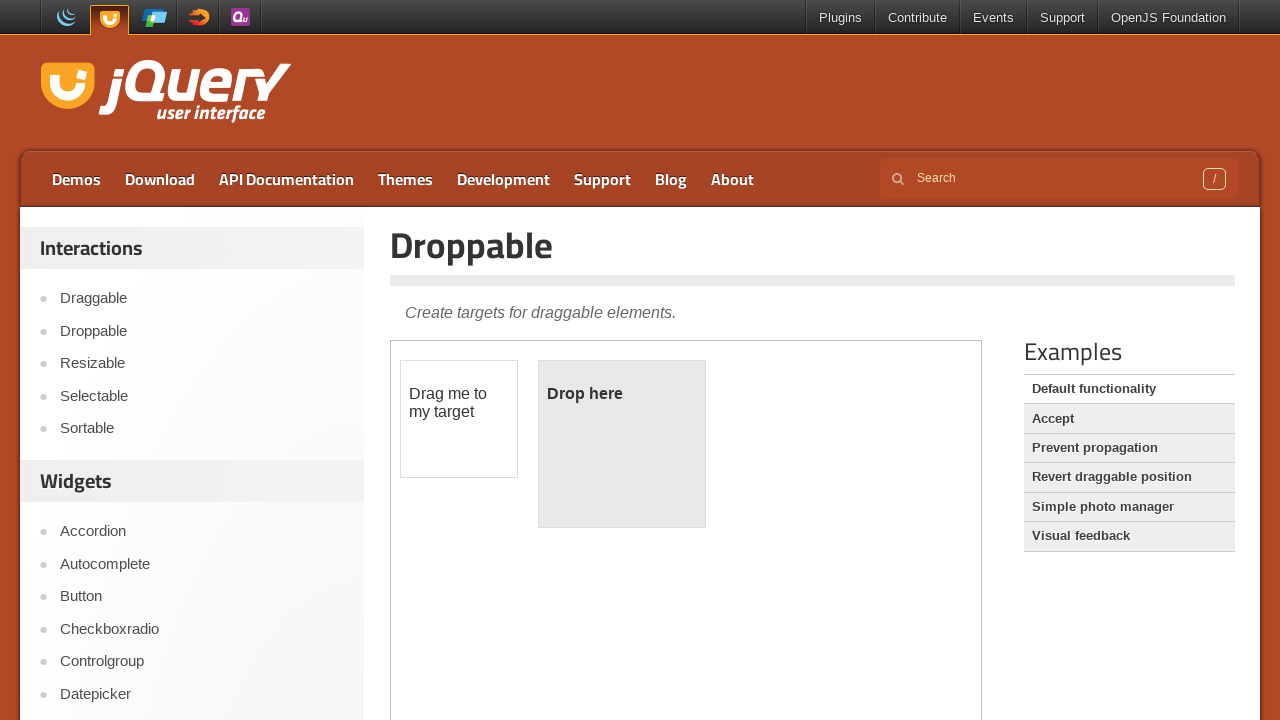

Located the droppable target area
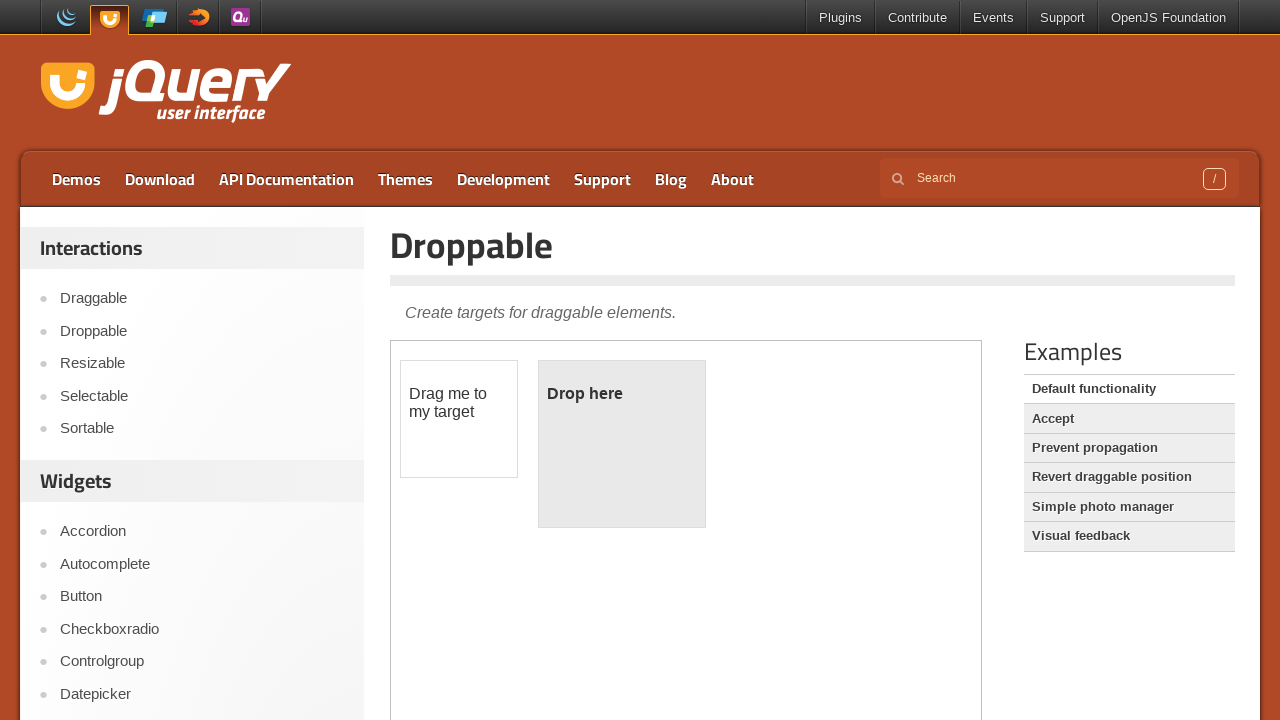

Dragged draggable element onto droppable target area at (622, 444)
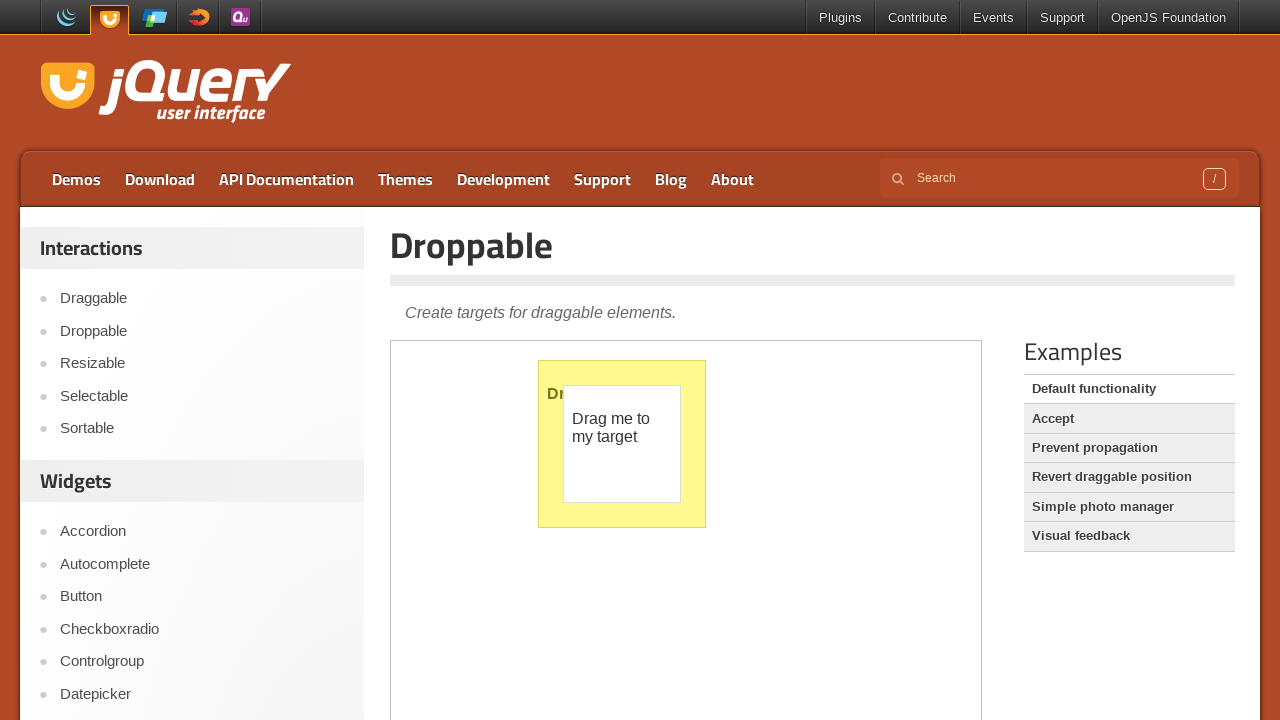

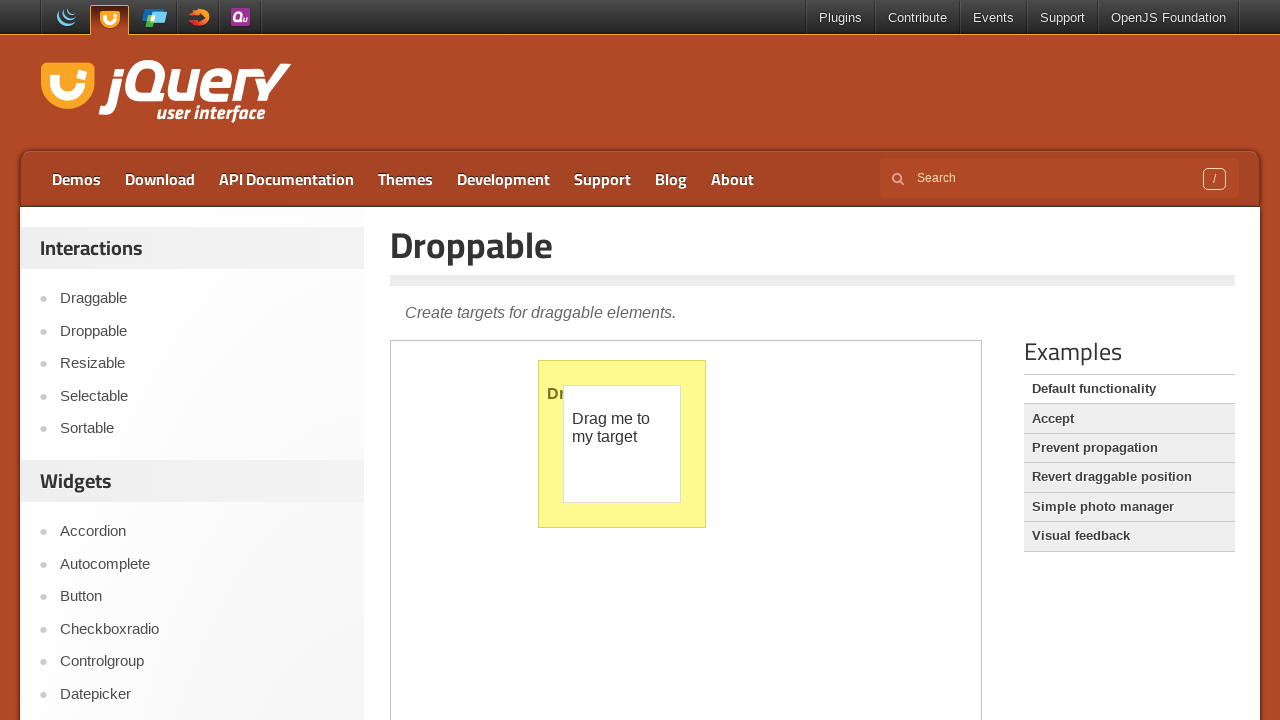